Tests JavaScript alert interactions including confirm box and prompt box by accepting/dismissing alerts and entering text

Starting URL: https://echoecho.com/javascript4.htm

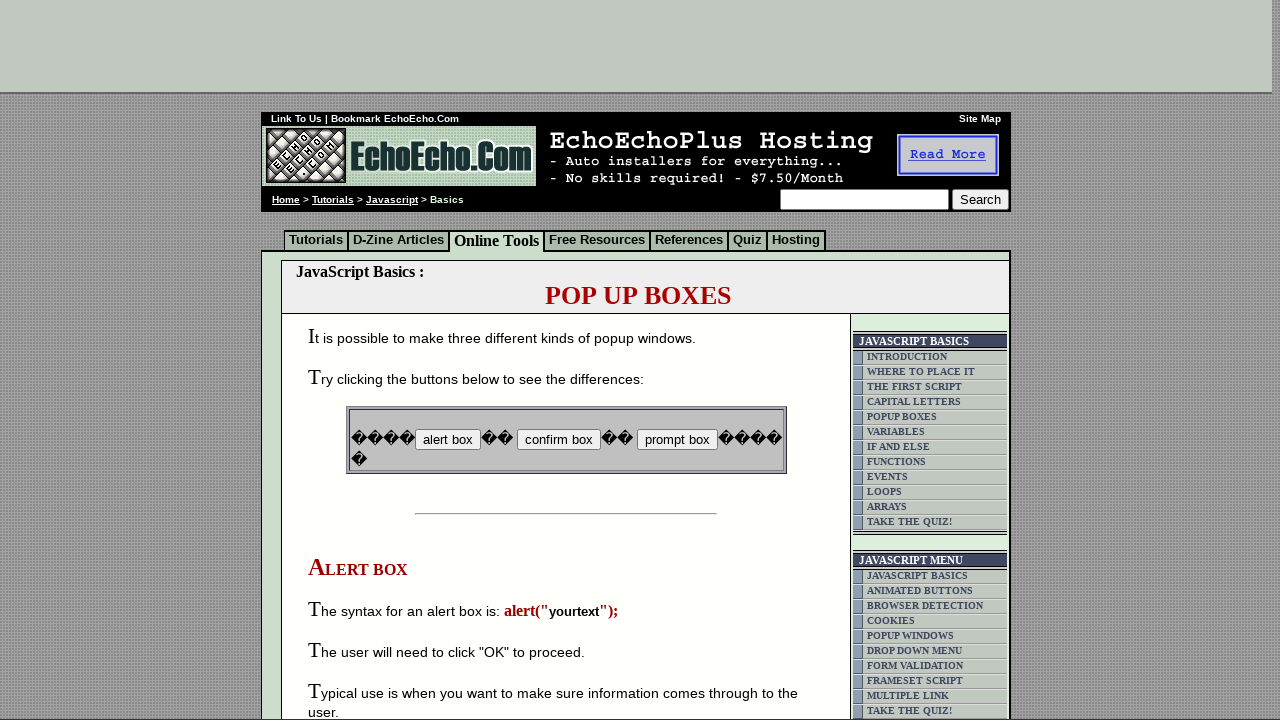

Clicked Confirm Box button at (558, 440) on input[name='B2']
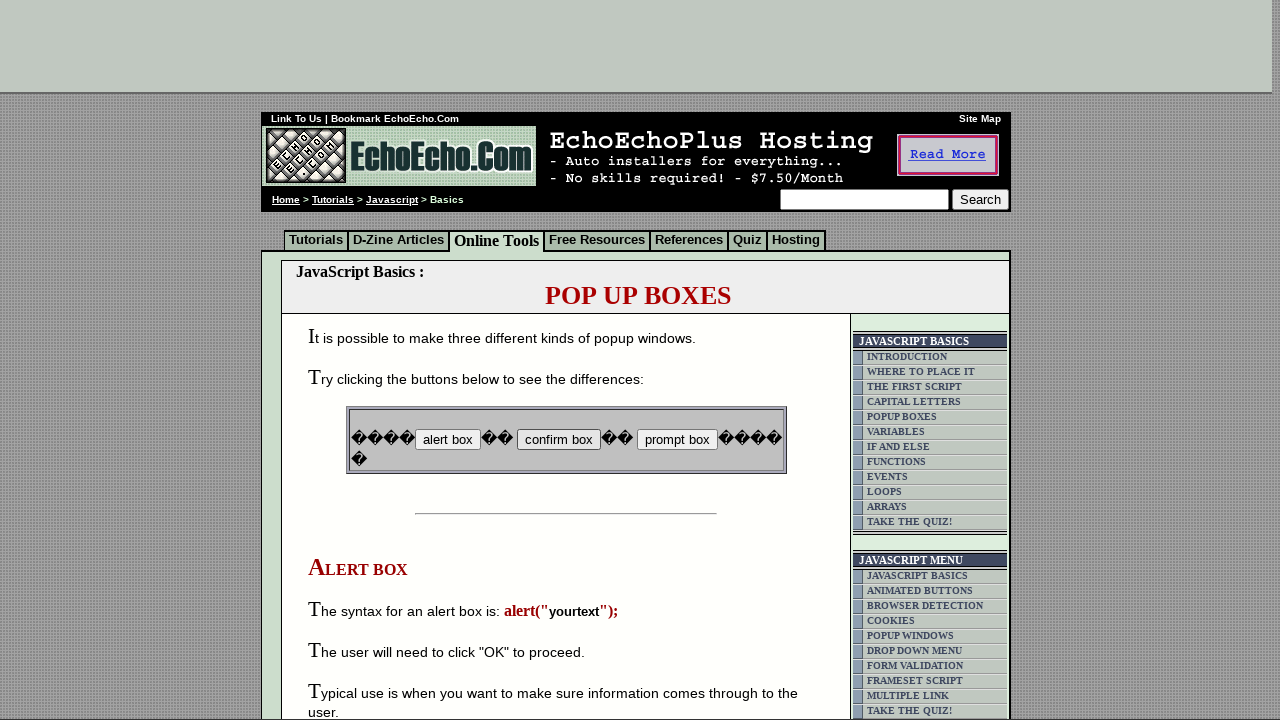

Set up dialog handler to accept confirm alert
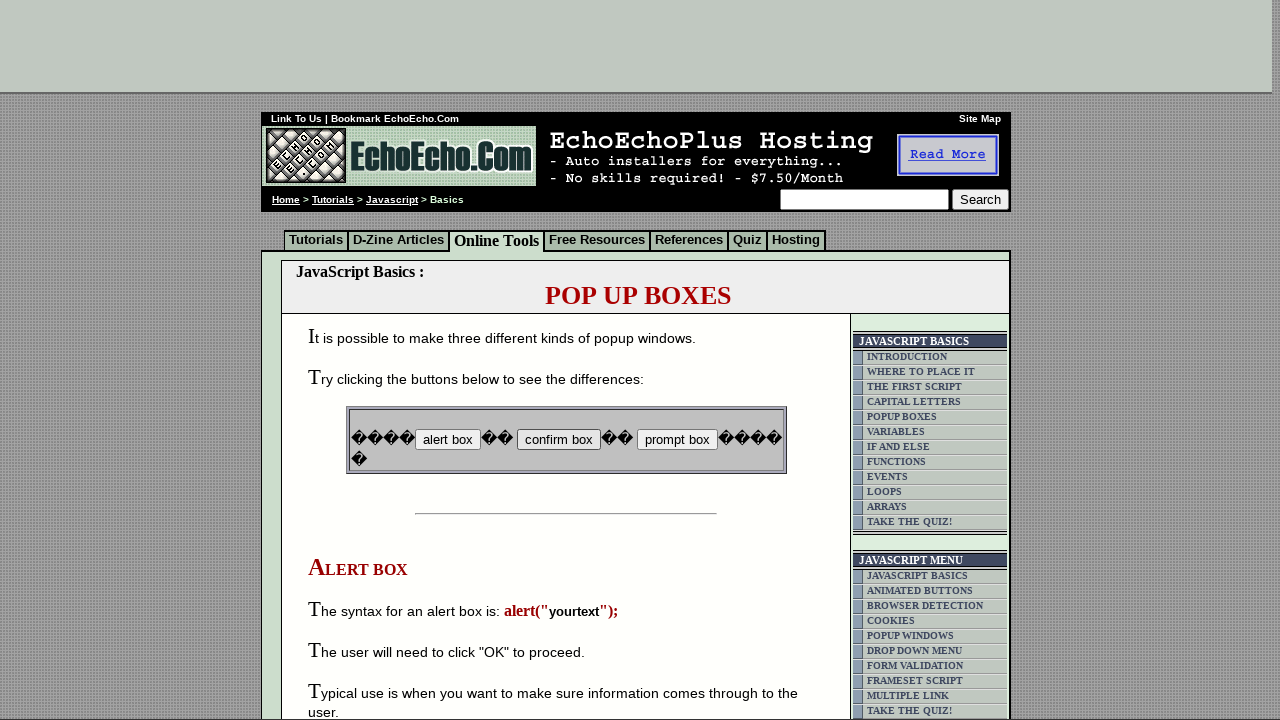

Waited for confirm alert to be handled
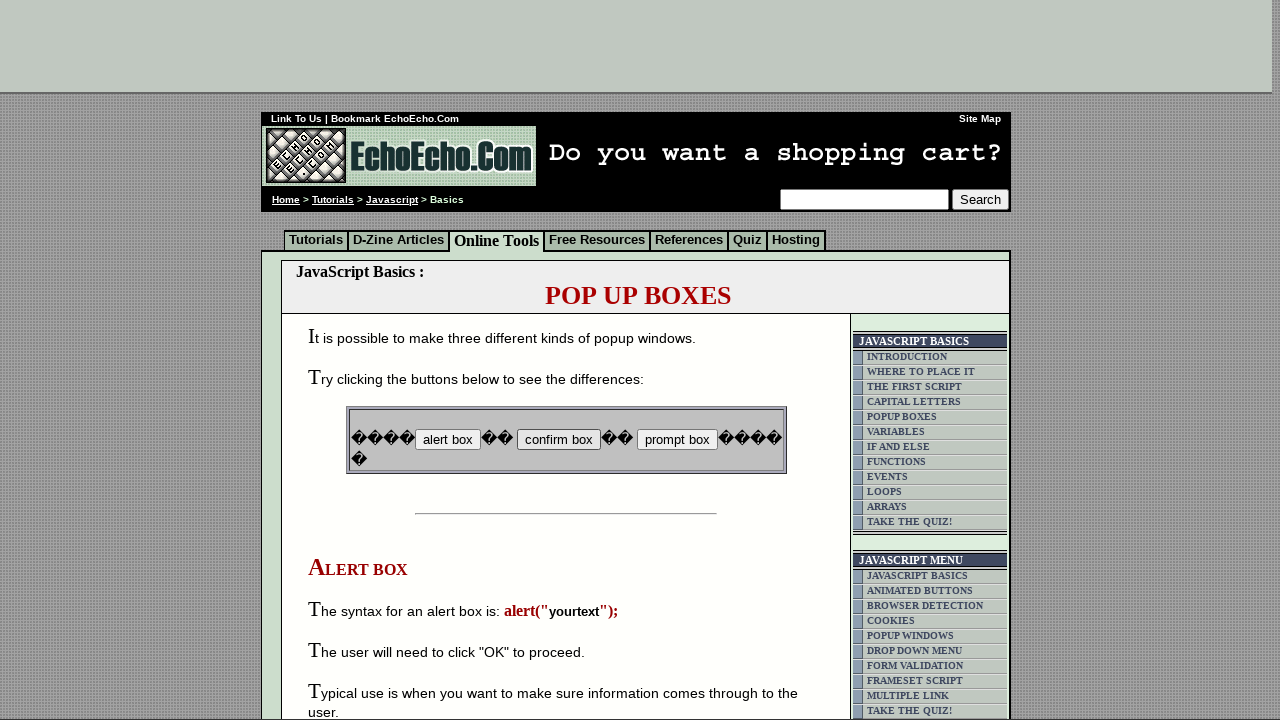

Clicked Prompt Box button at (677, 440) on input[name='B3']
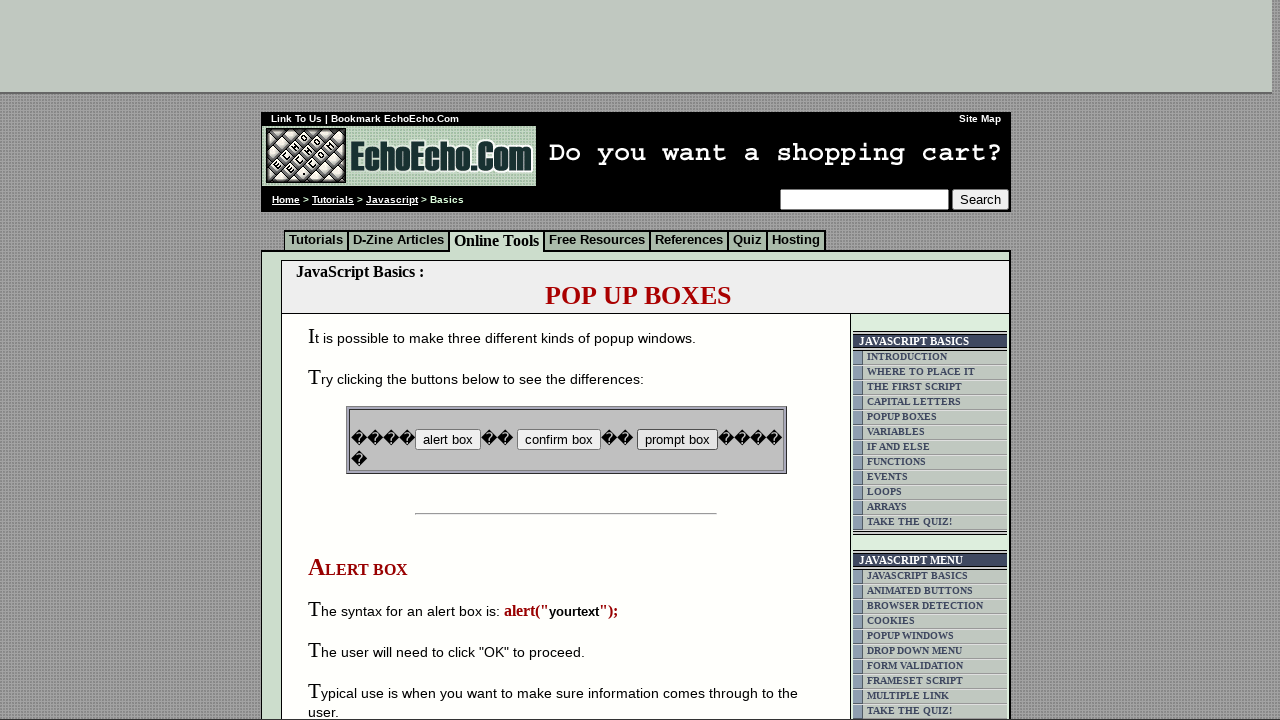

Set up dialog handler to accept prompt and enter 'Hello'
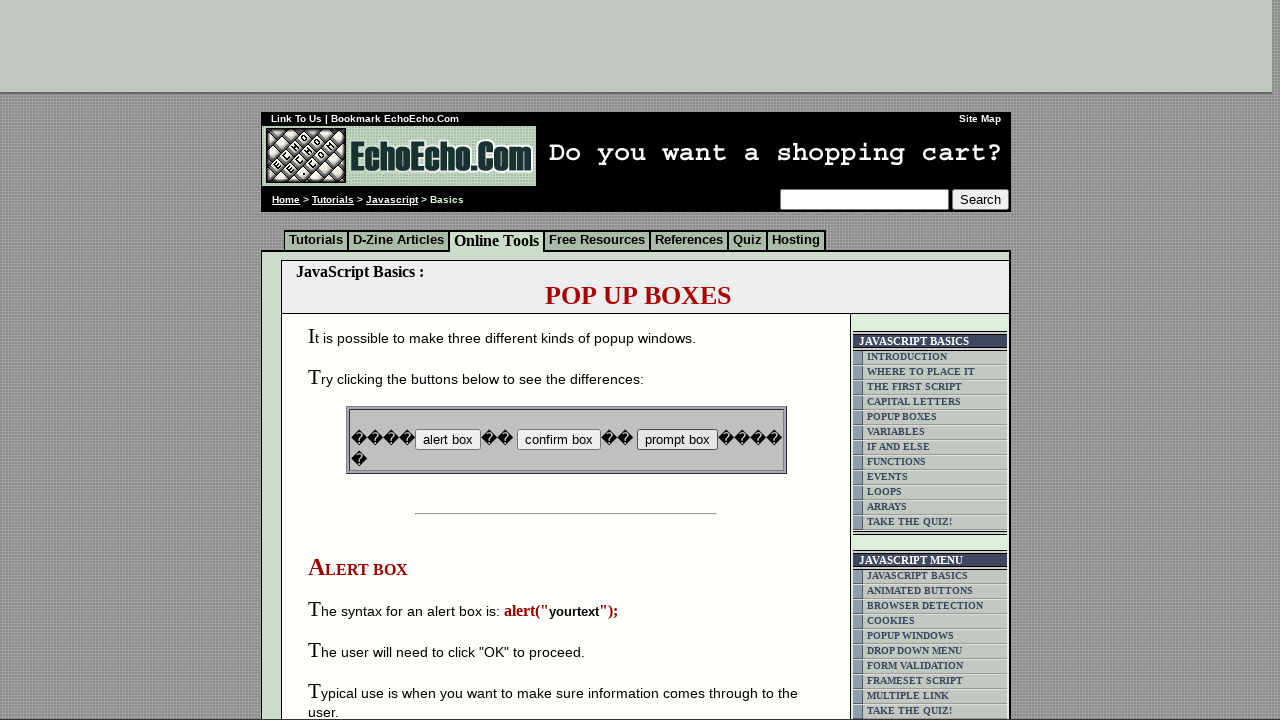

Waited for prompt alert to be handled
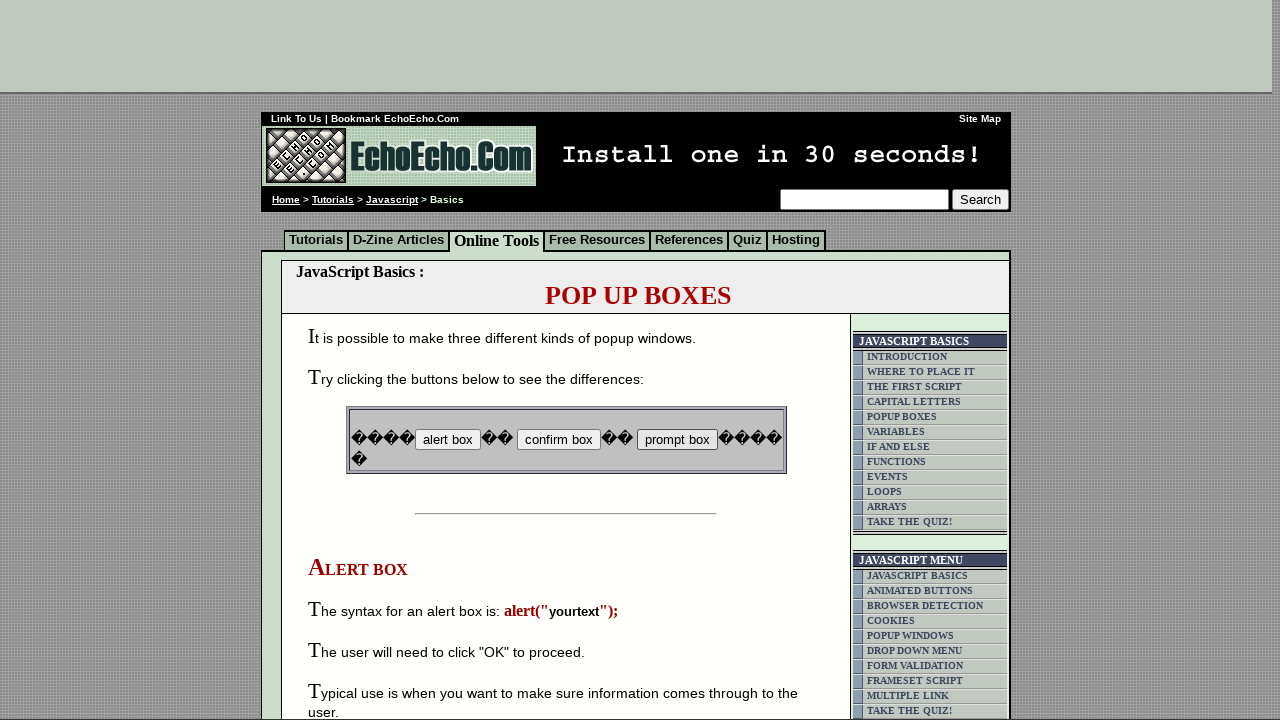

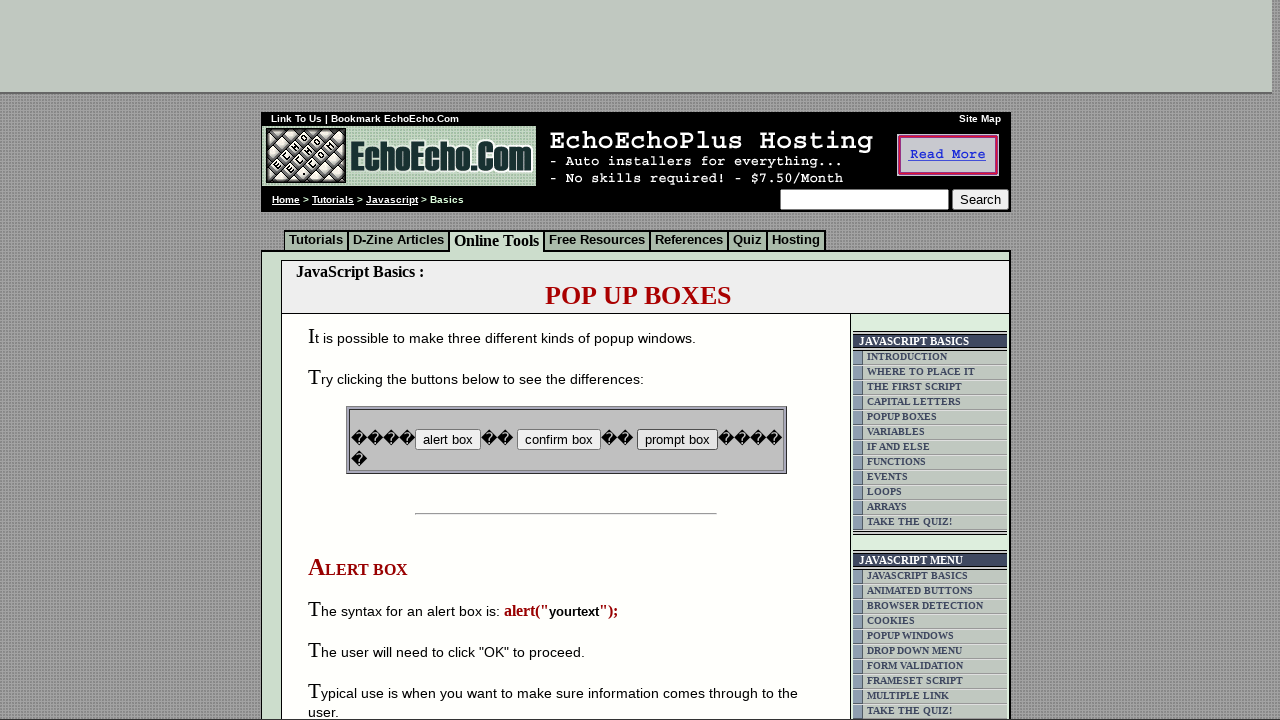